Tests right-click (context click) functionality by right-clicking a button and verifying the confirmation message appears

Starting URL: https://demoqa.com/buttons

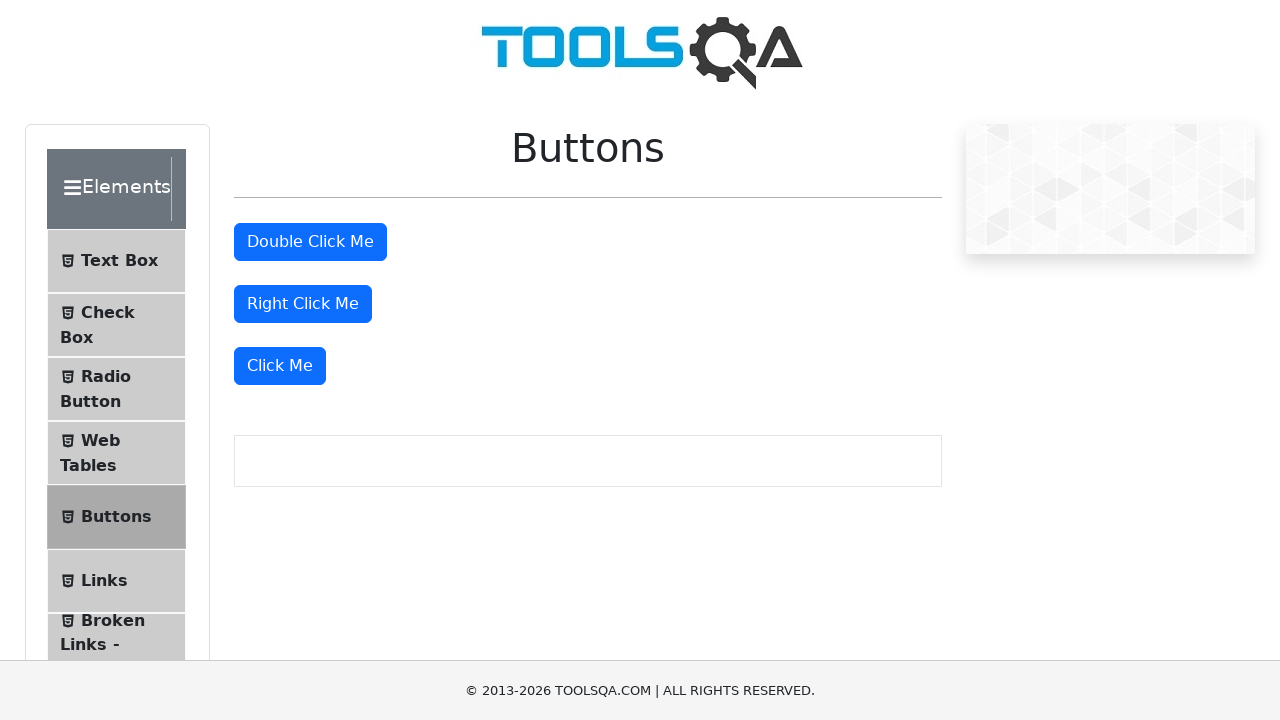

Right-clicked the right click button at (303, 304) on button#rightClickBtn
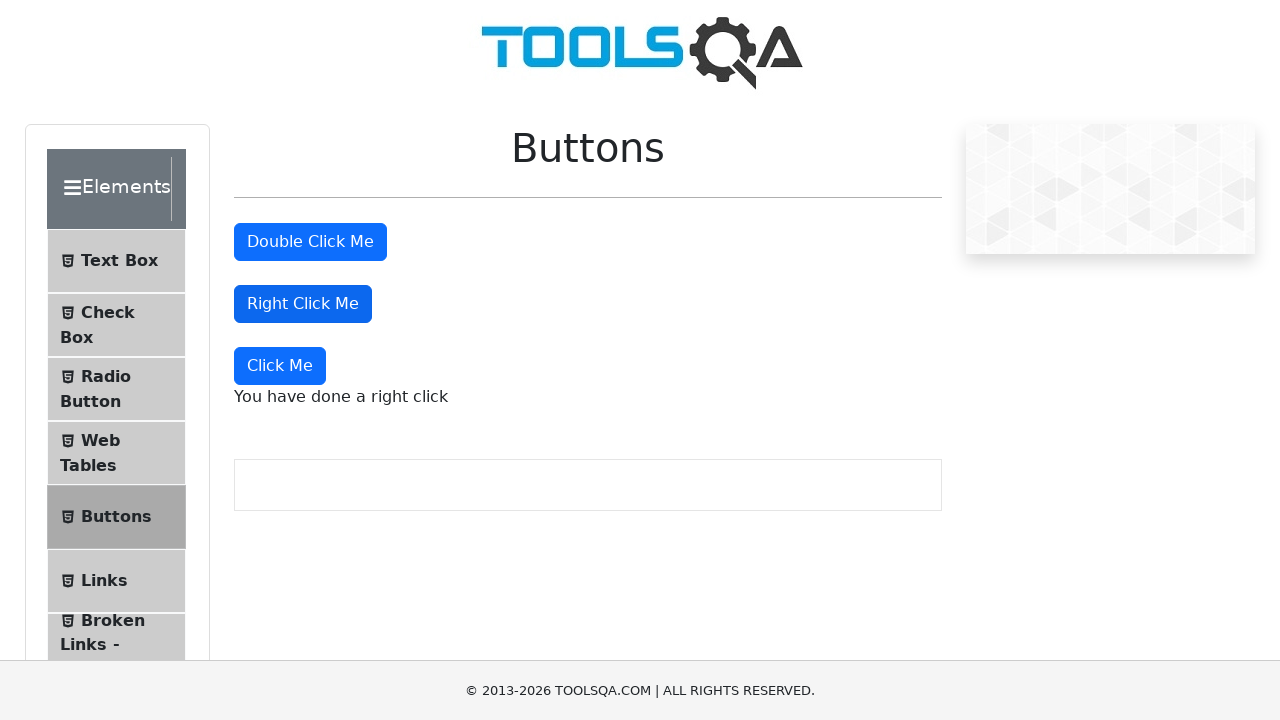

Confirmation message appeared after right-click
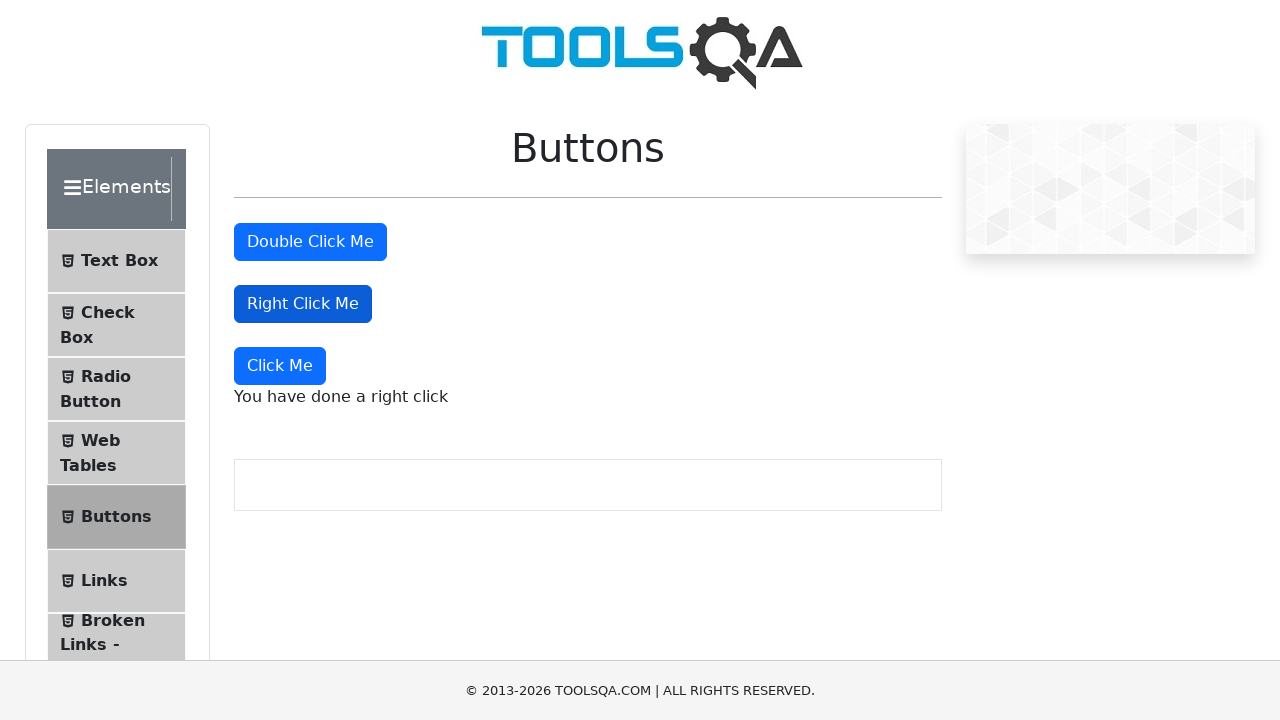

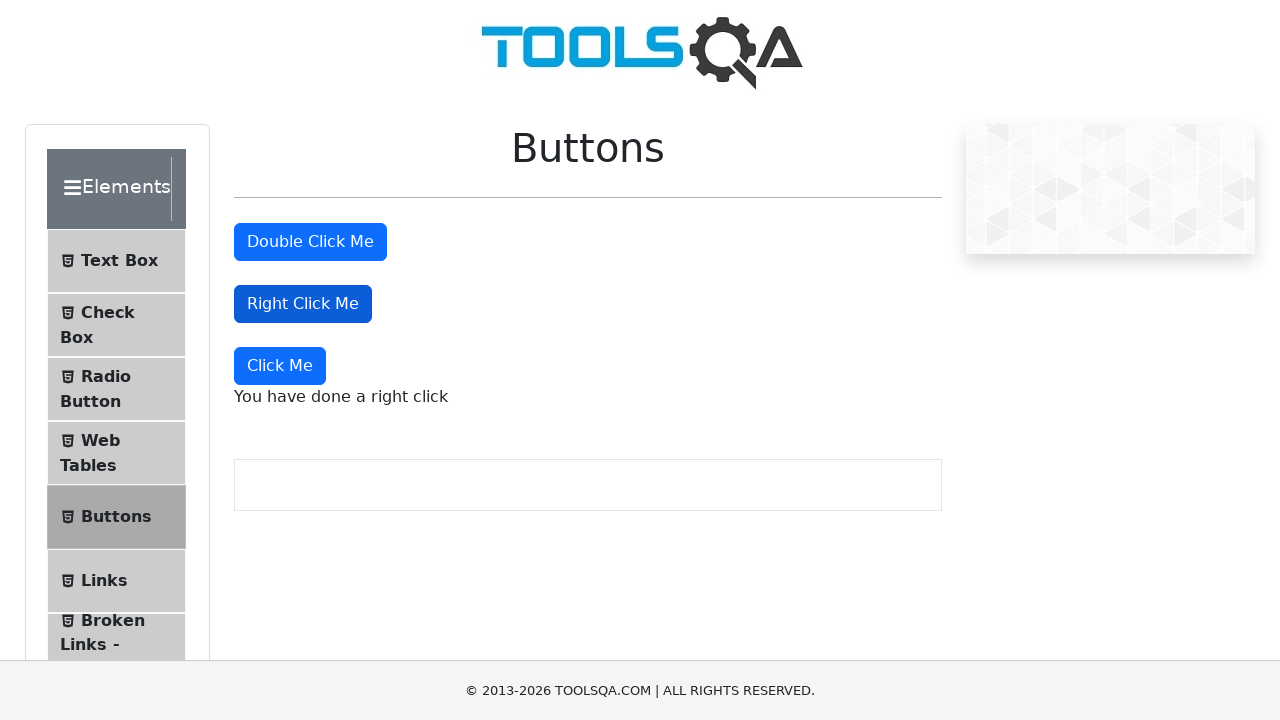